Tests jQuery UI slider functionality by dragging the slider handle horizontally to a new position

Starting URL: https://jqueryui.com/slider/

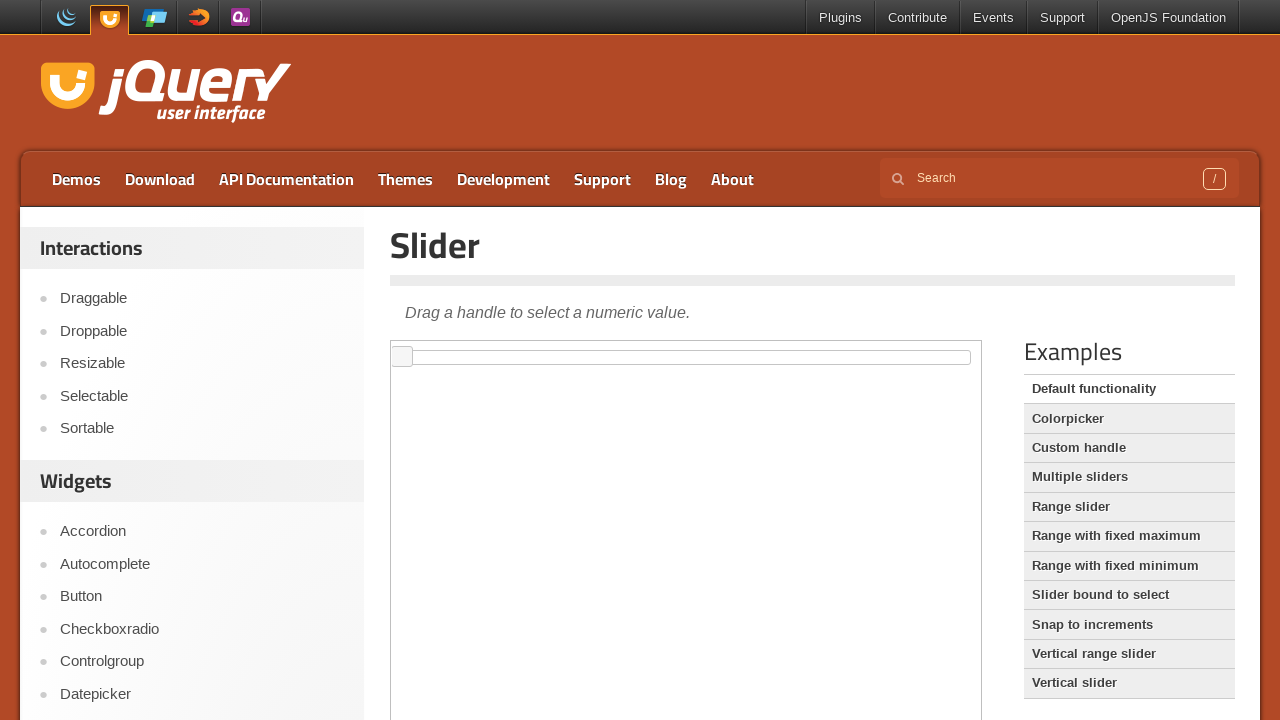

Navigated to jQuery UI slider demo page
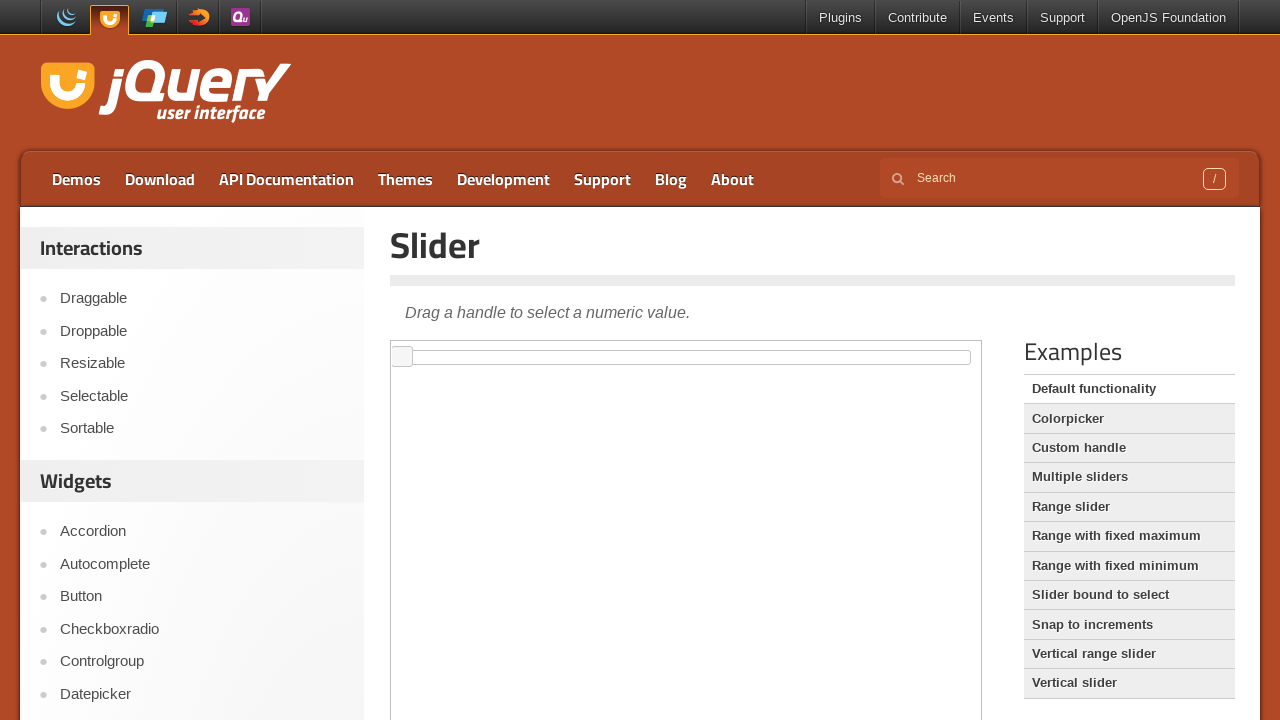

Located iframe containing slider
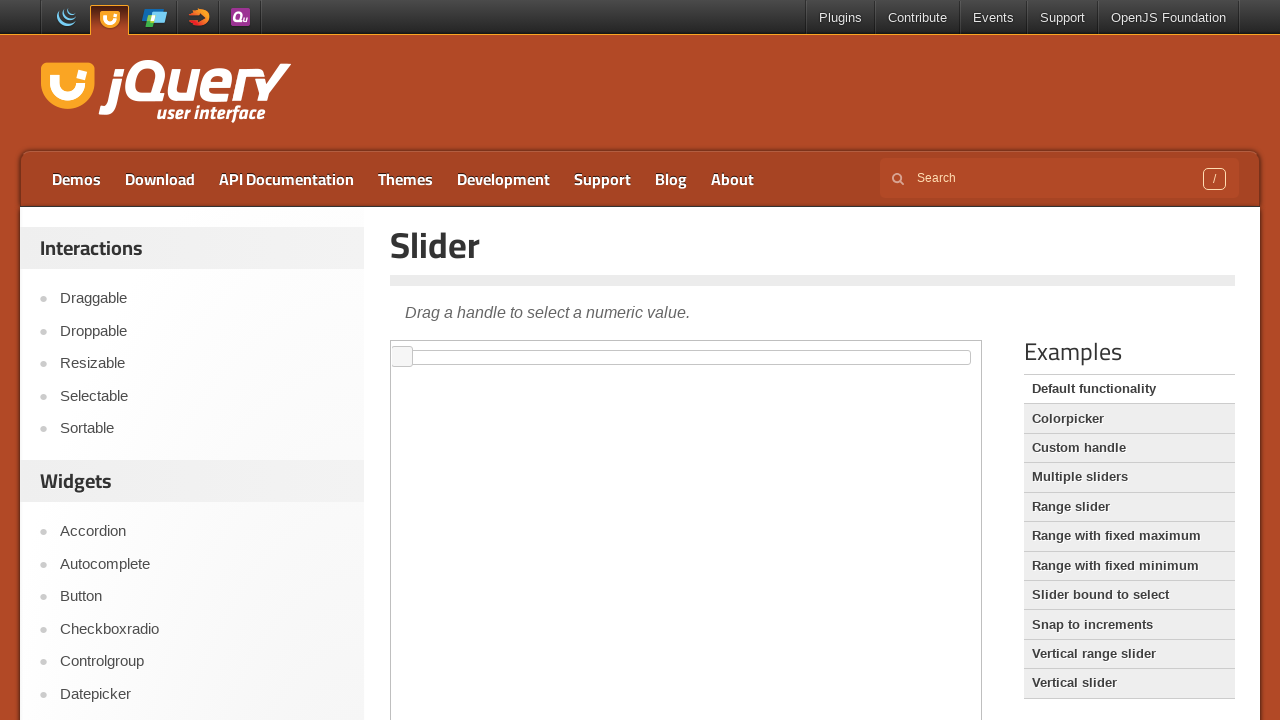

Located slider handle element
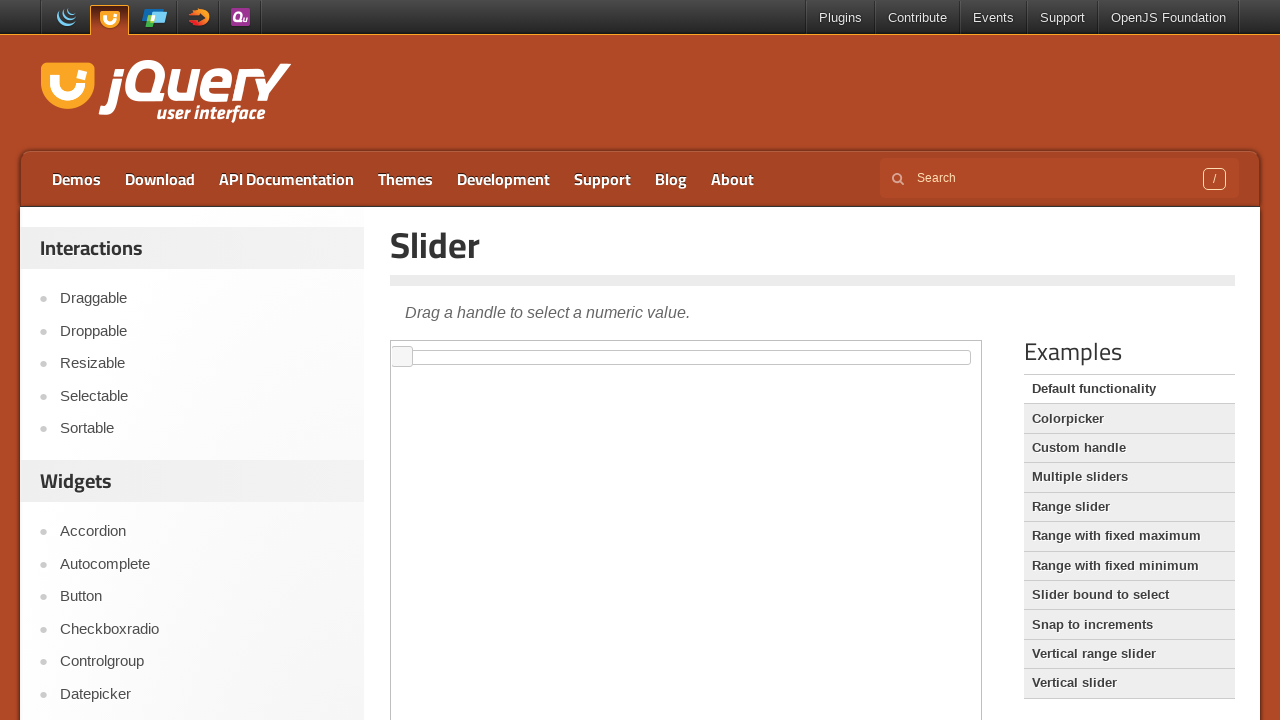

Retrieved bounding box coordinates of slider handle
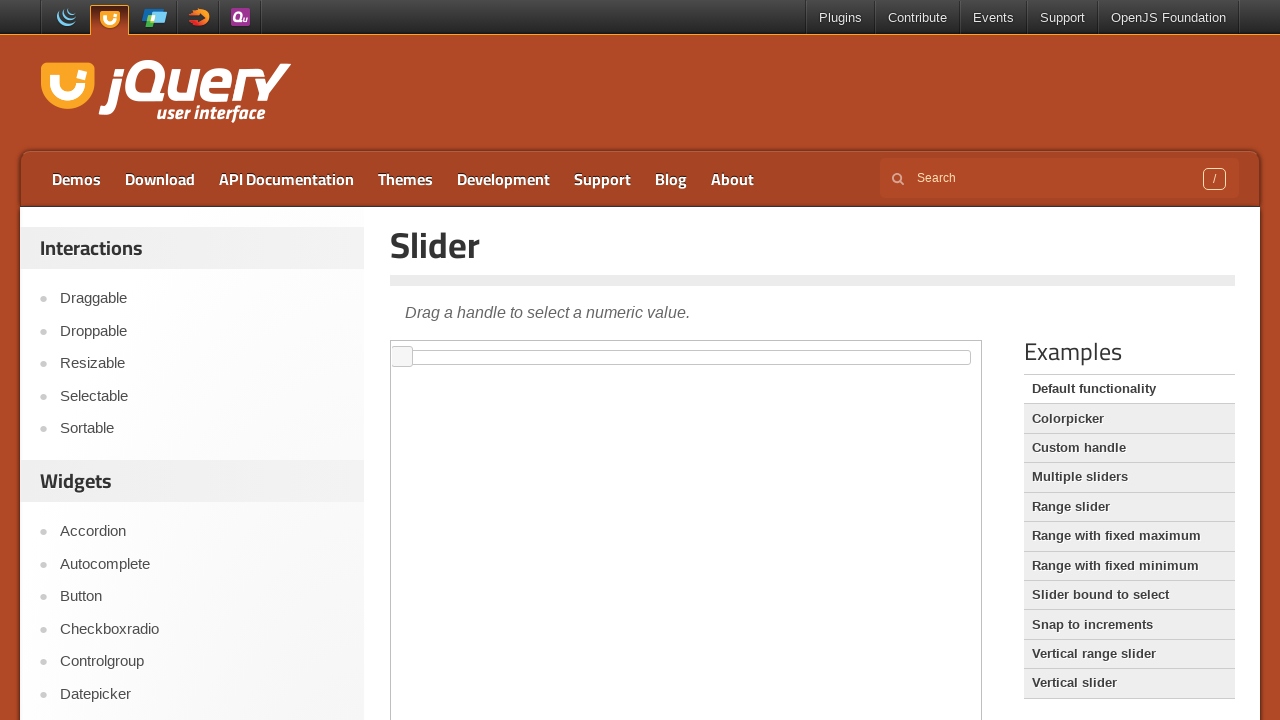

Moved mouse to center of slider handle at (402, 357)
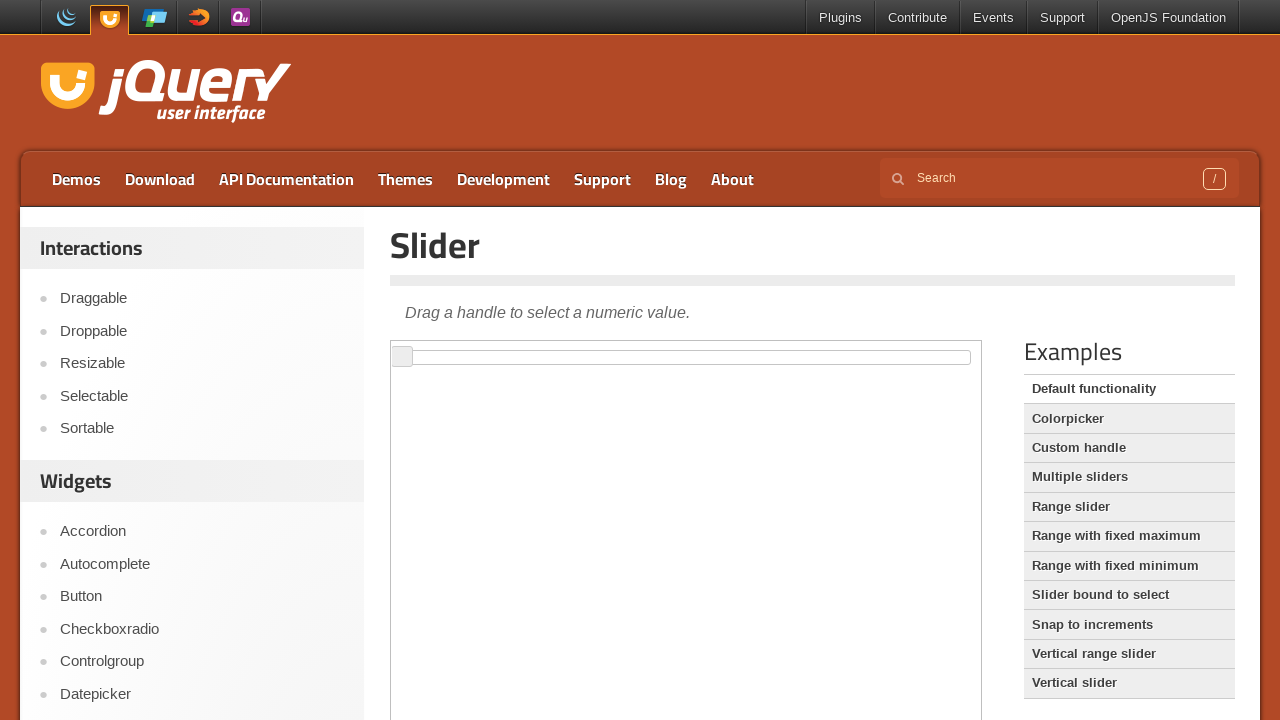

Pressed down mouse button on slider handle at (402, 357)
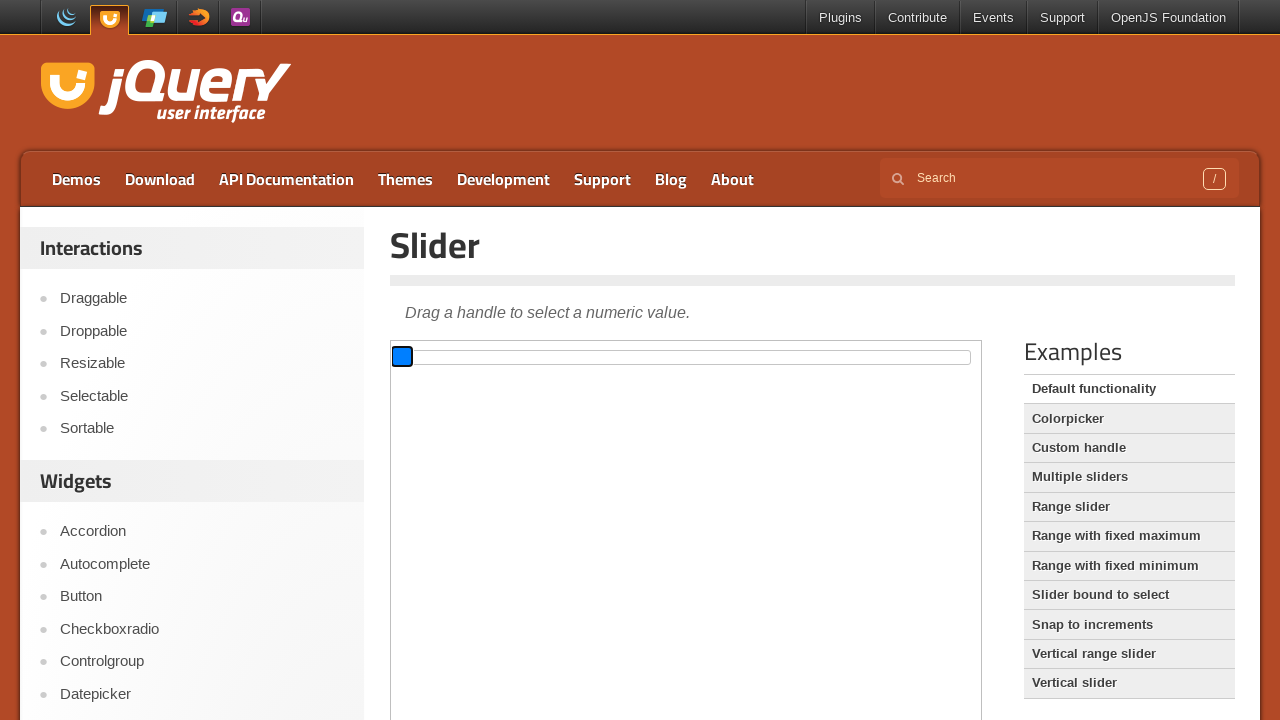

Dragged slider handle 330 pixels to the right at (732, 357)
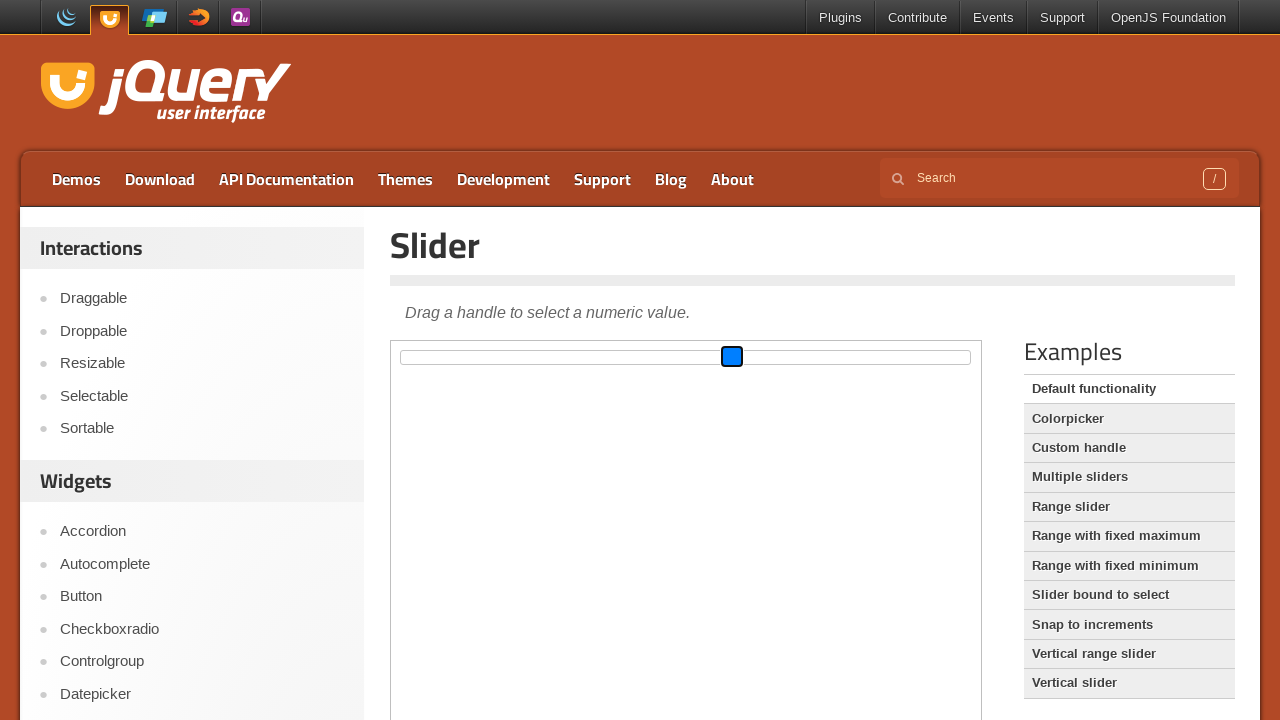

Released mouse button to complete slider drag at (732, 357)
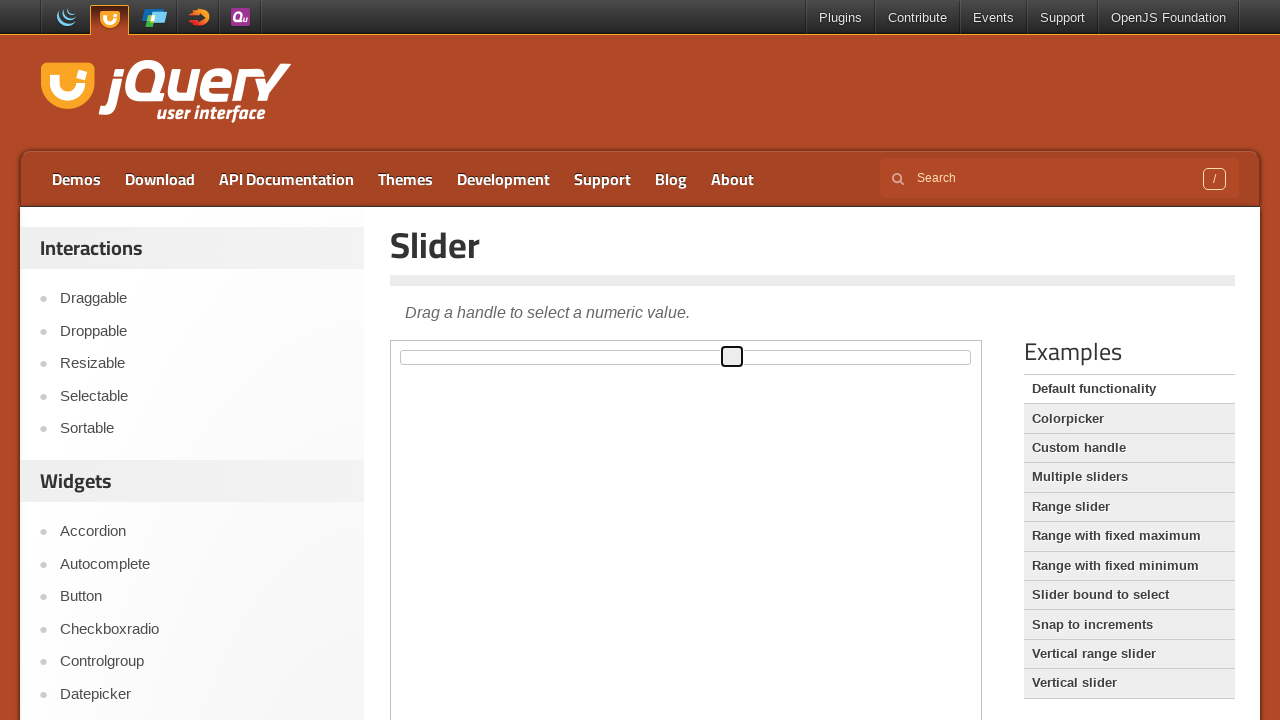

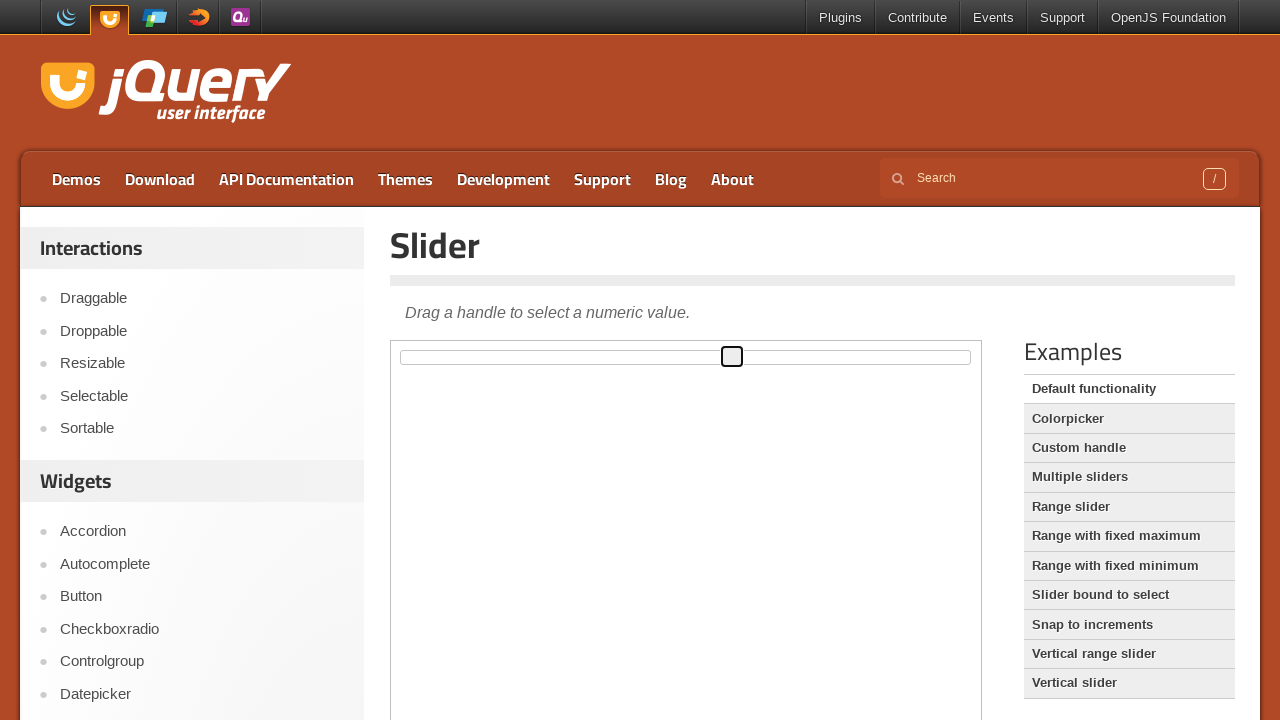